Tests various web element interactions including filling input fields, clicking radio buttons, clearing fields, and verifying element visibility and state changes across two different test practice websites.

Starting URL: https://trytestingthis.netlify.app

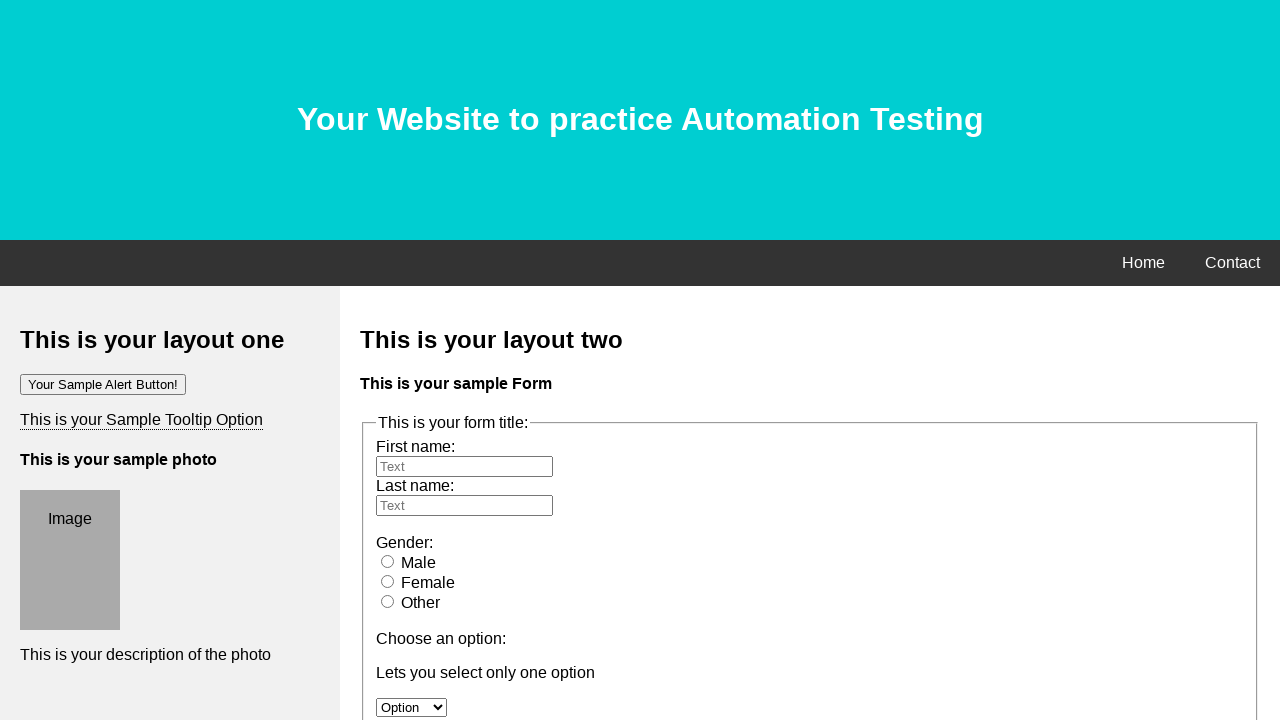

Filled first name input box with 'Hello' on input#fname
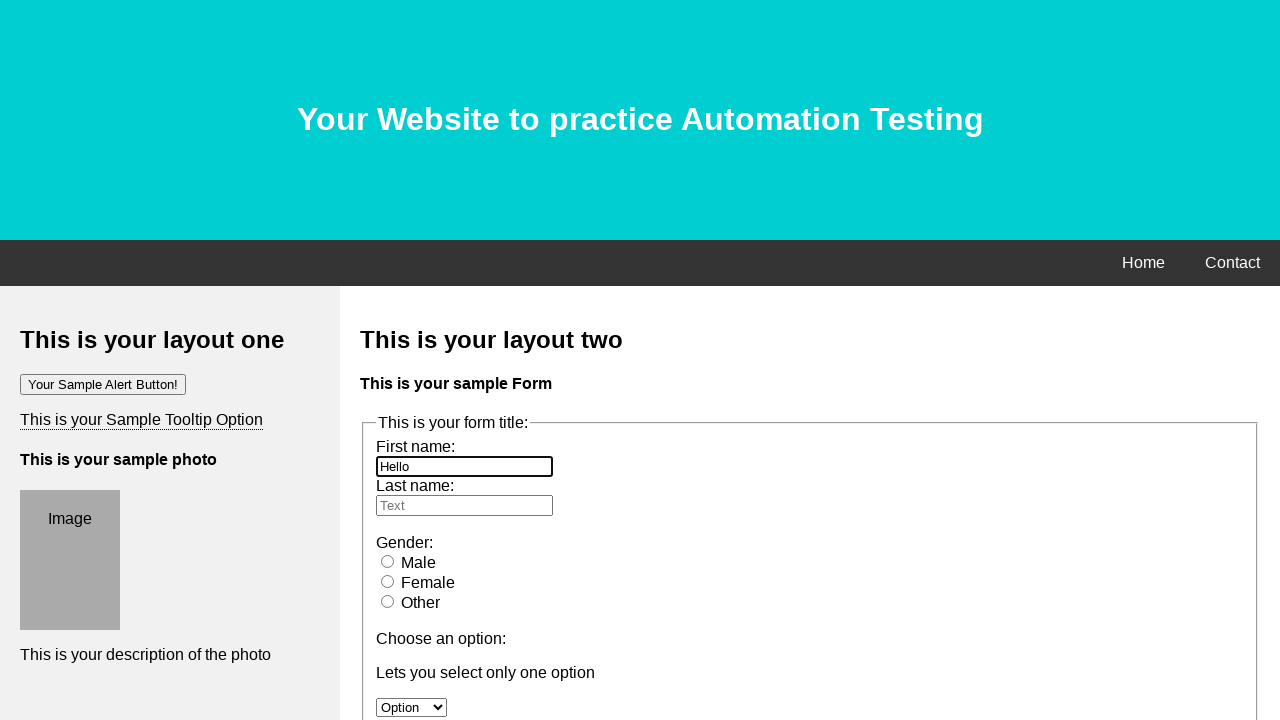

Clicked on male radio button at (388, 561) on input#male
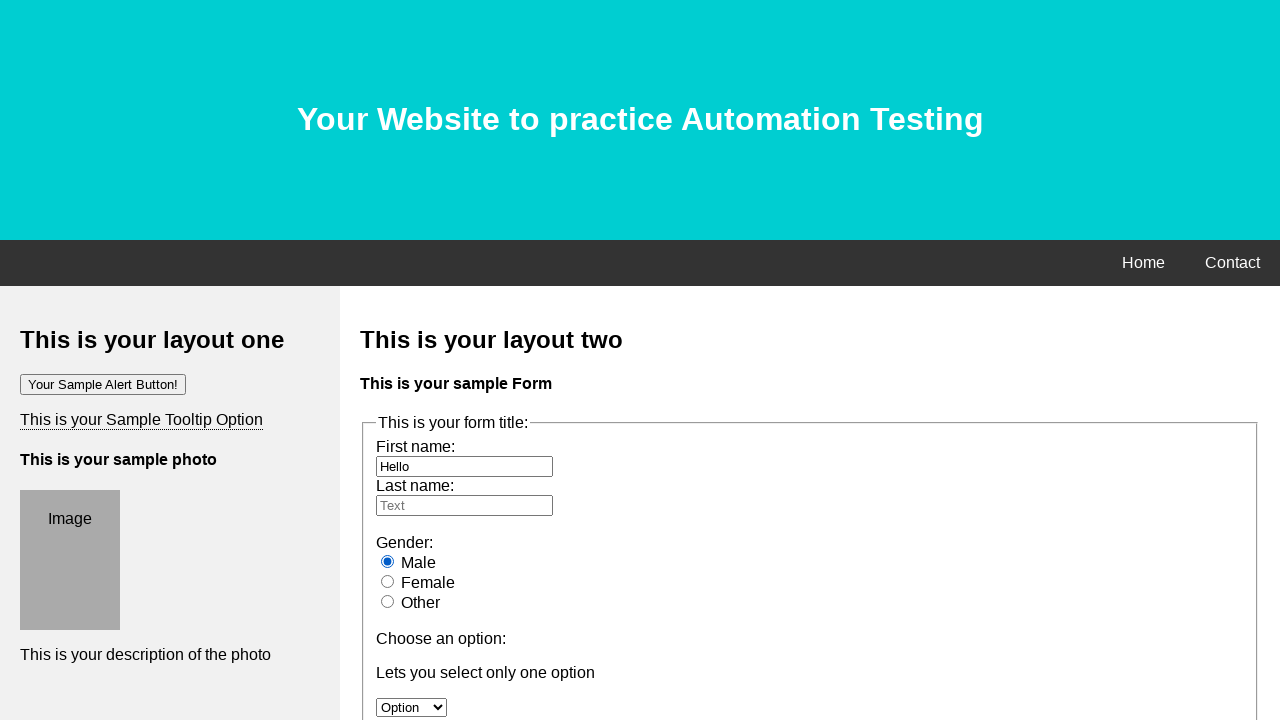

Cleared the first name input box on input#fname
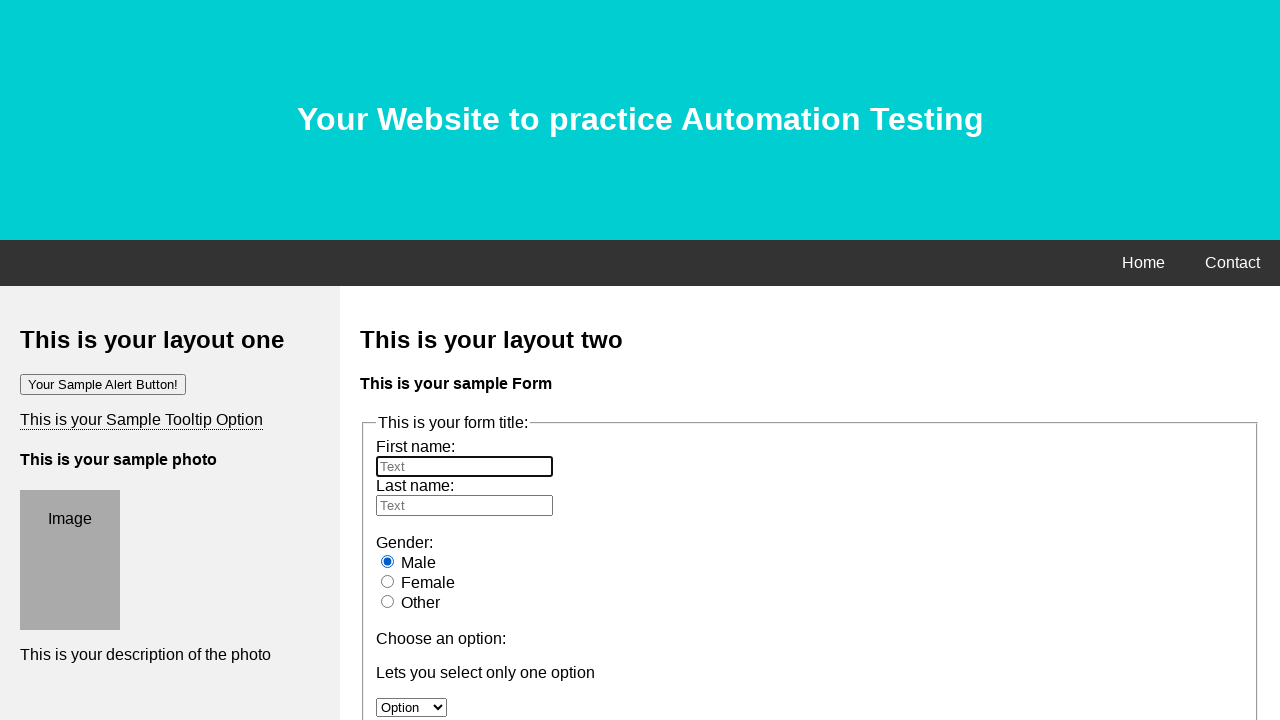

Navigated to Rahul Shetty Academy automation practice site
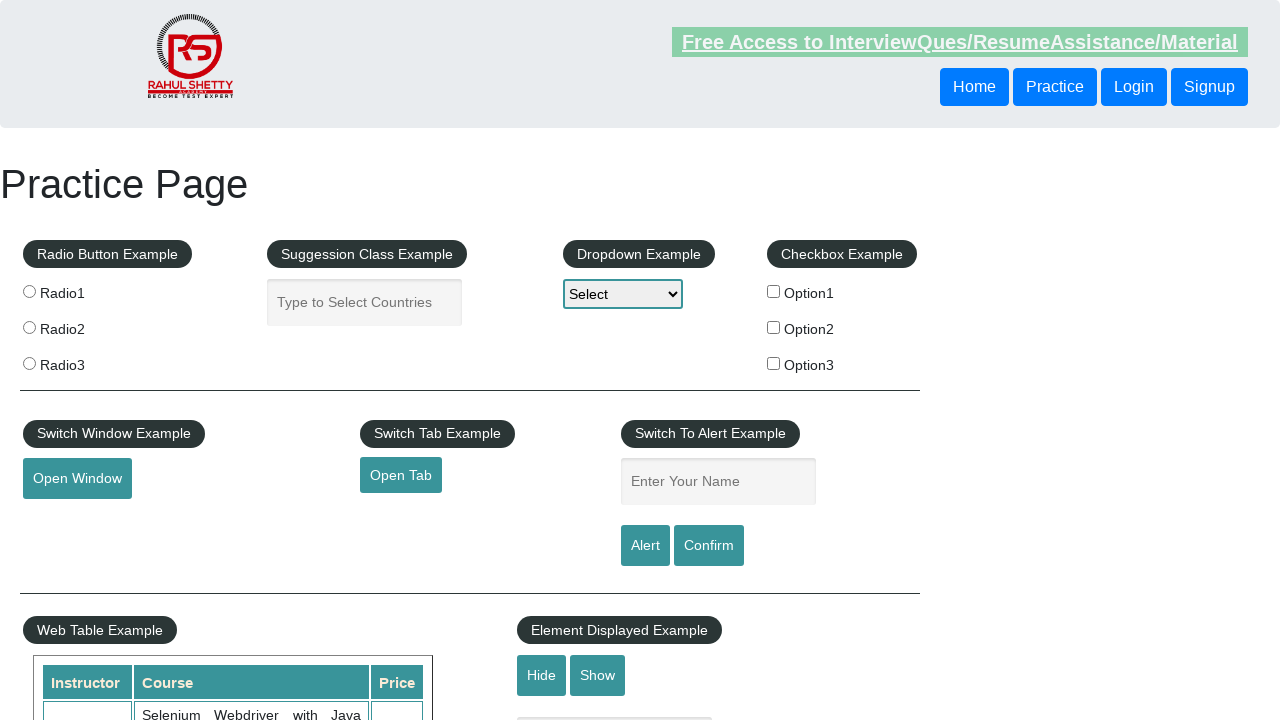

Clicked on hide textbox button at (542, 675) on input#hide-textbox
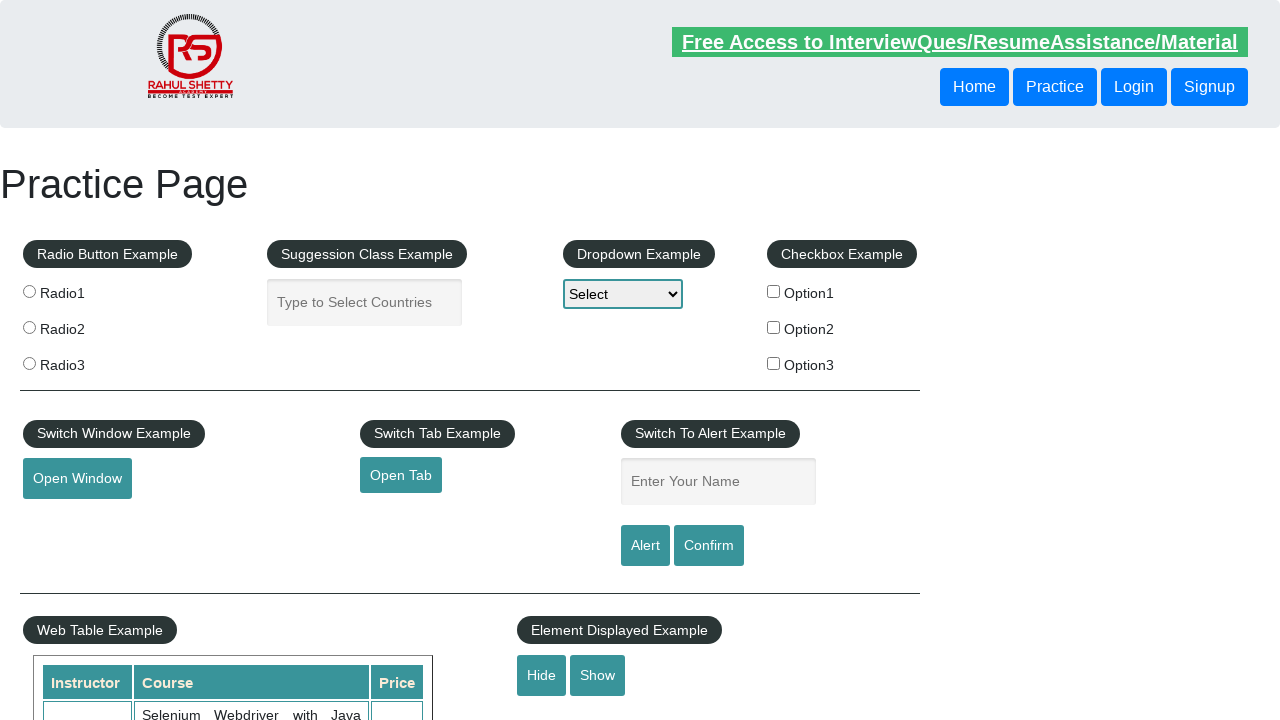

Clicked on checkbox option 1 at (774, 291) on input#checkBoxOption1
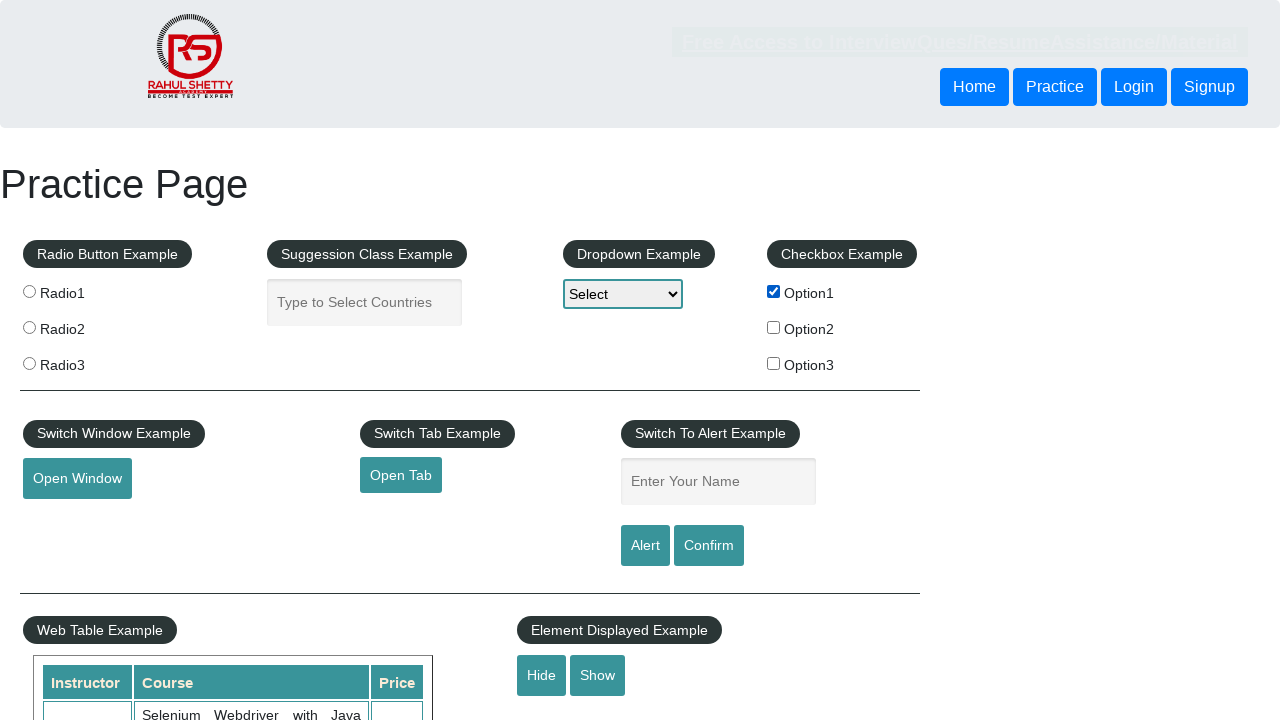

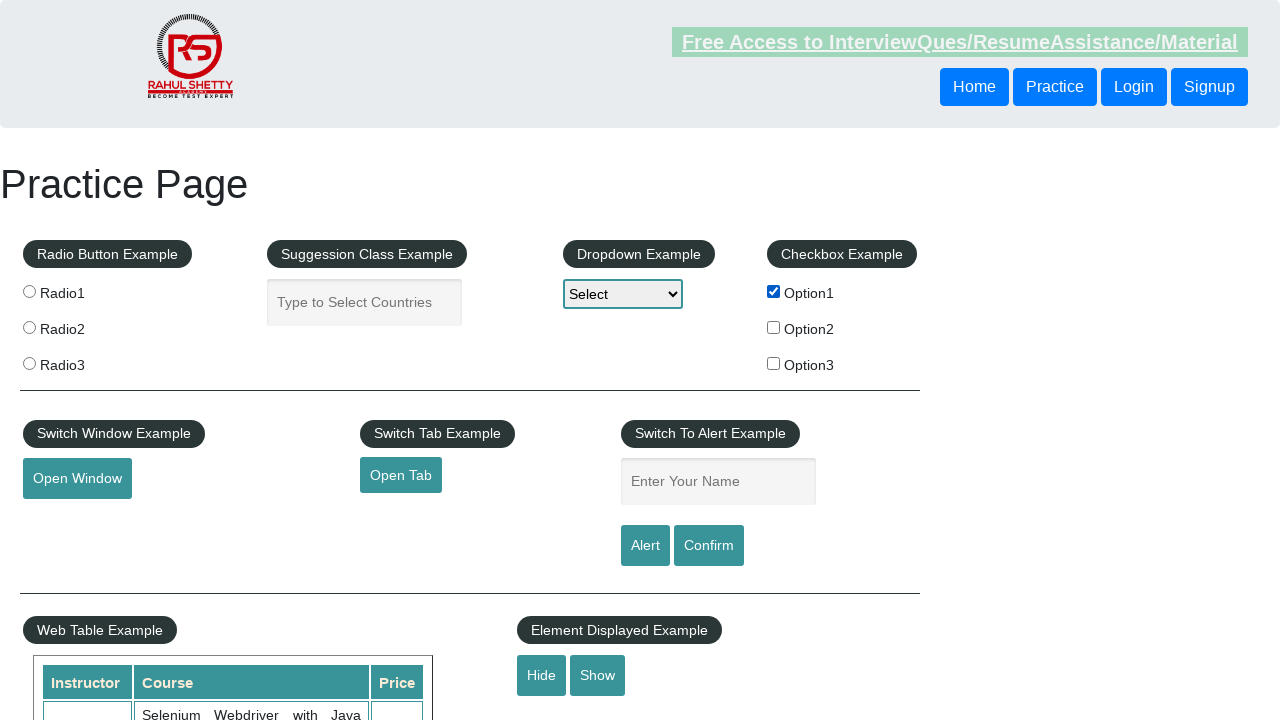